Tests that clicking Clear completed removes completed items from the list

Starting URL: https://demo.playwright.dev/todomvc

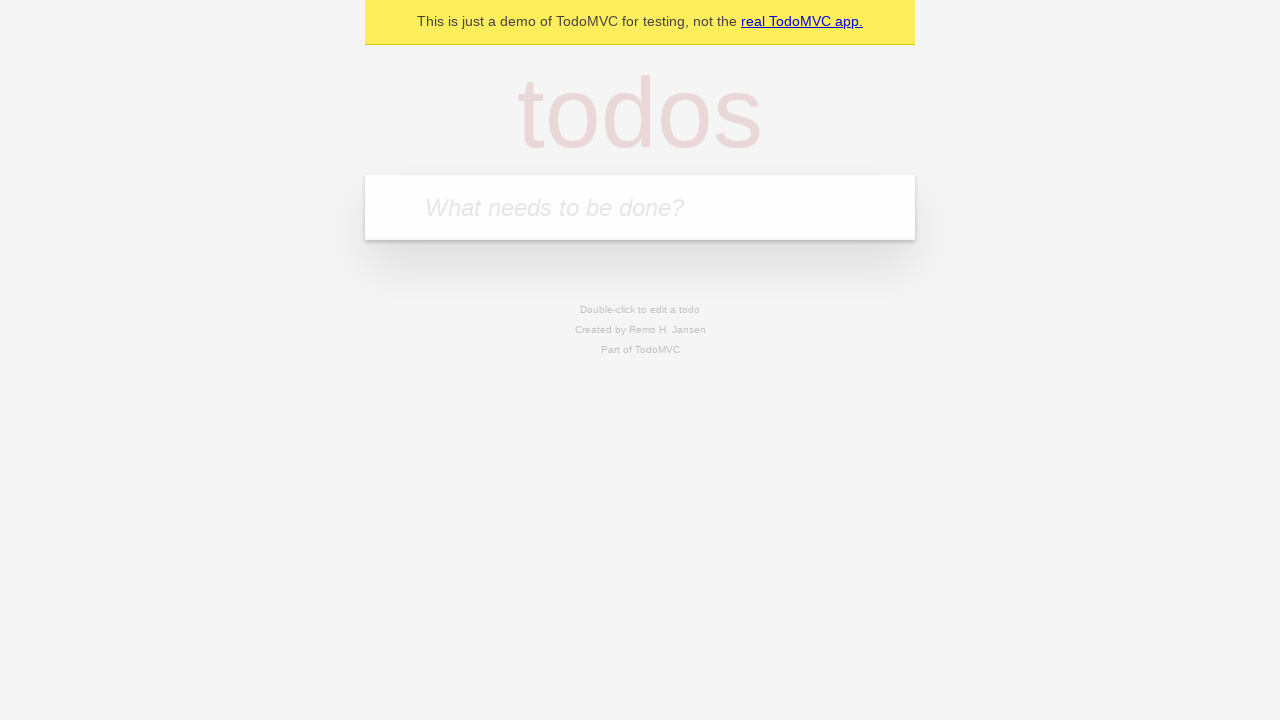

Filled todo input with 'buy some cheese' on internal:attr=[placeholder="What needs to be done?"i]
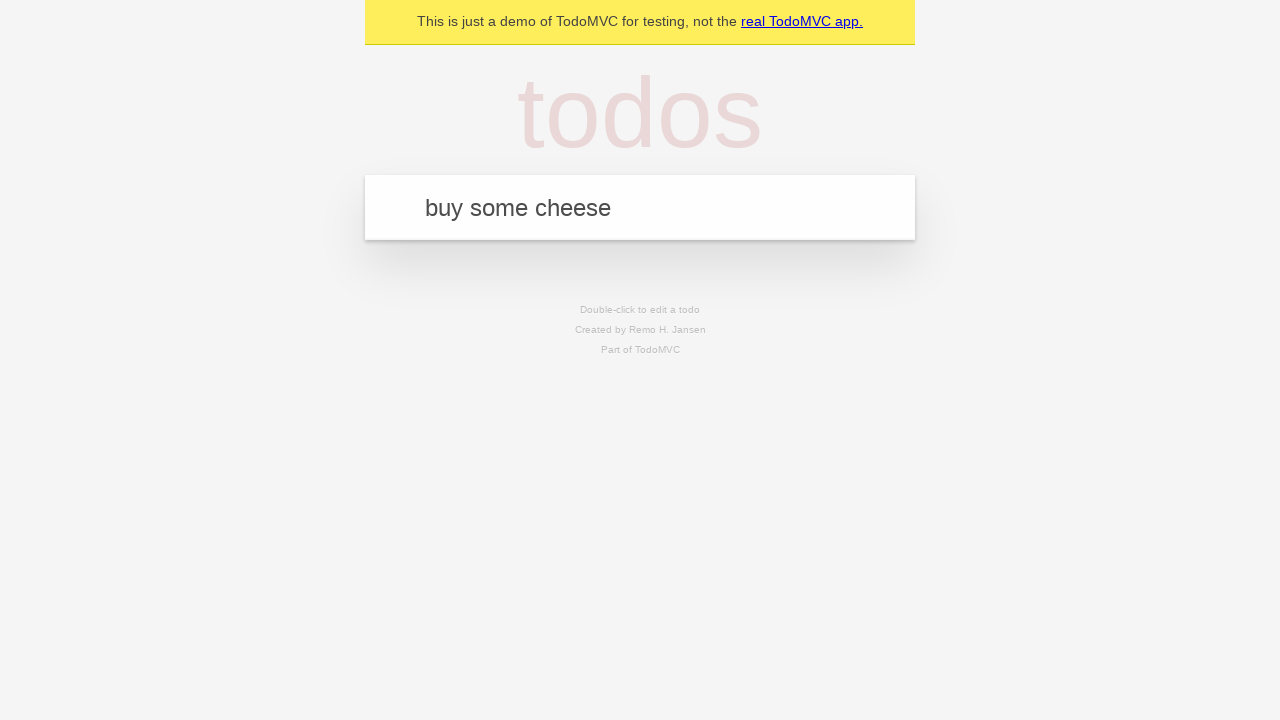

Pressed Enter to create todo 'buy some cheese' on internal:attr=[placeholder="What needs to be done?"i]
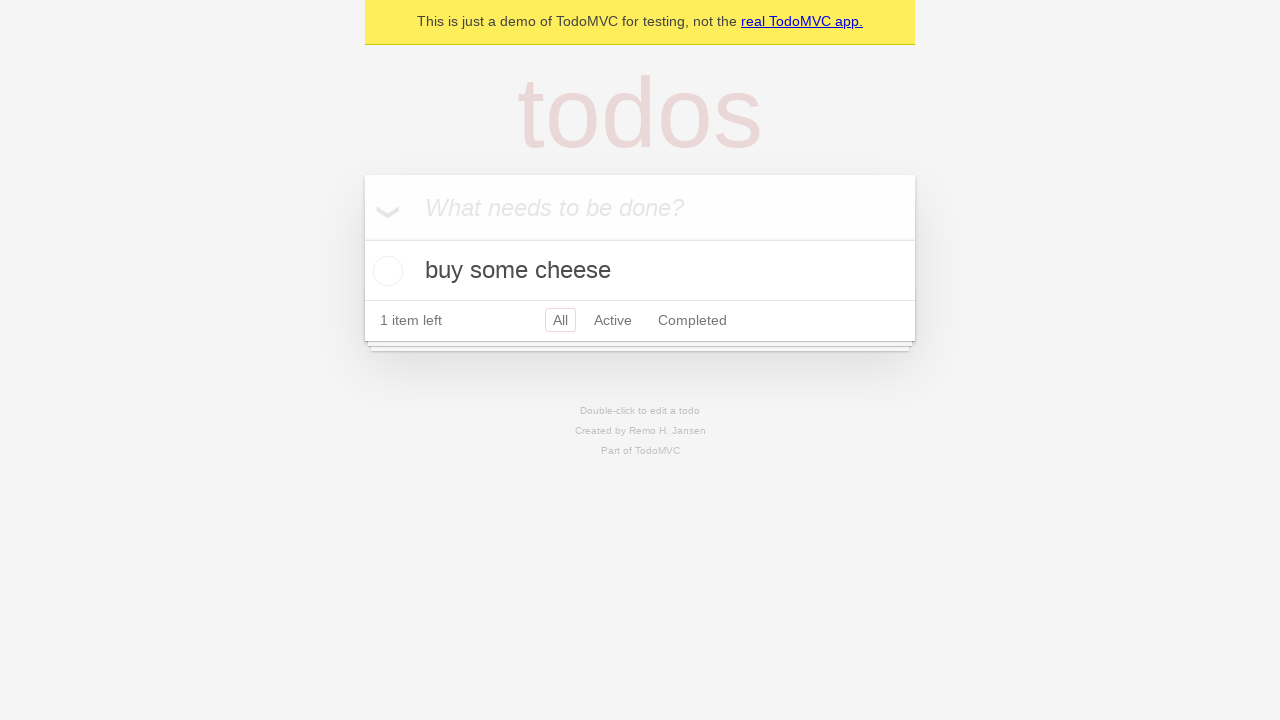

Filled todo input with 'feed the cat' on internal:attr=[placeholder="What needs to be done?"i]
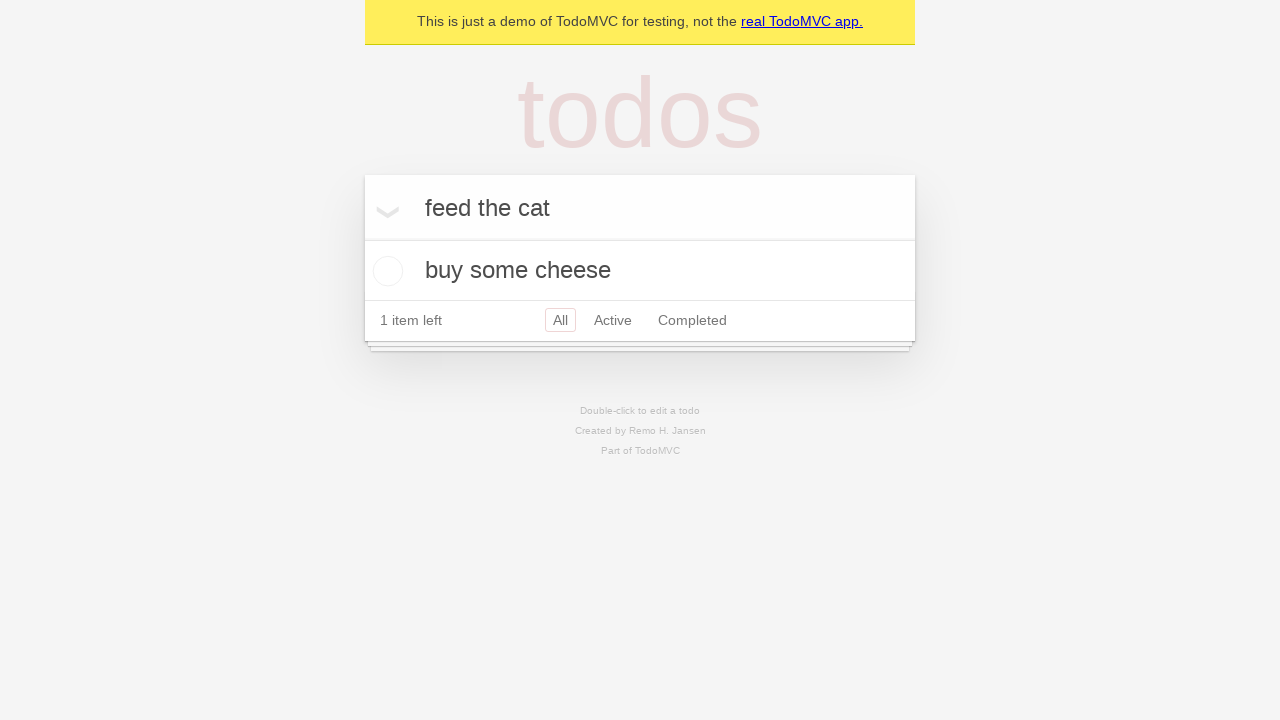

Pressed Enter to create todo 'feed the cat' on internal:attr=[placeholder="What needs to be done?"i]
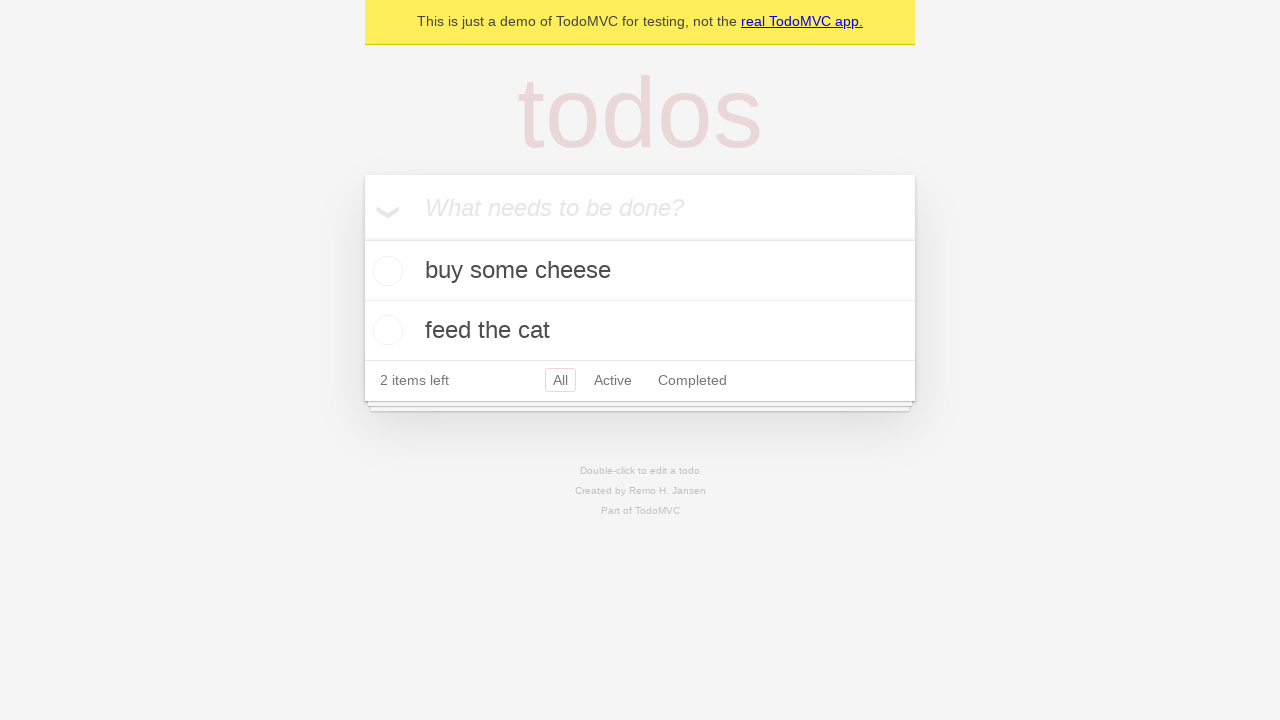

Filled todo input with 'book a doctors appointment' on internal:attr=[placeholder="What needs to be done?"i]
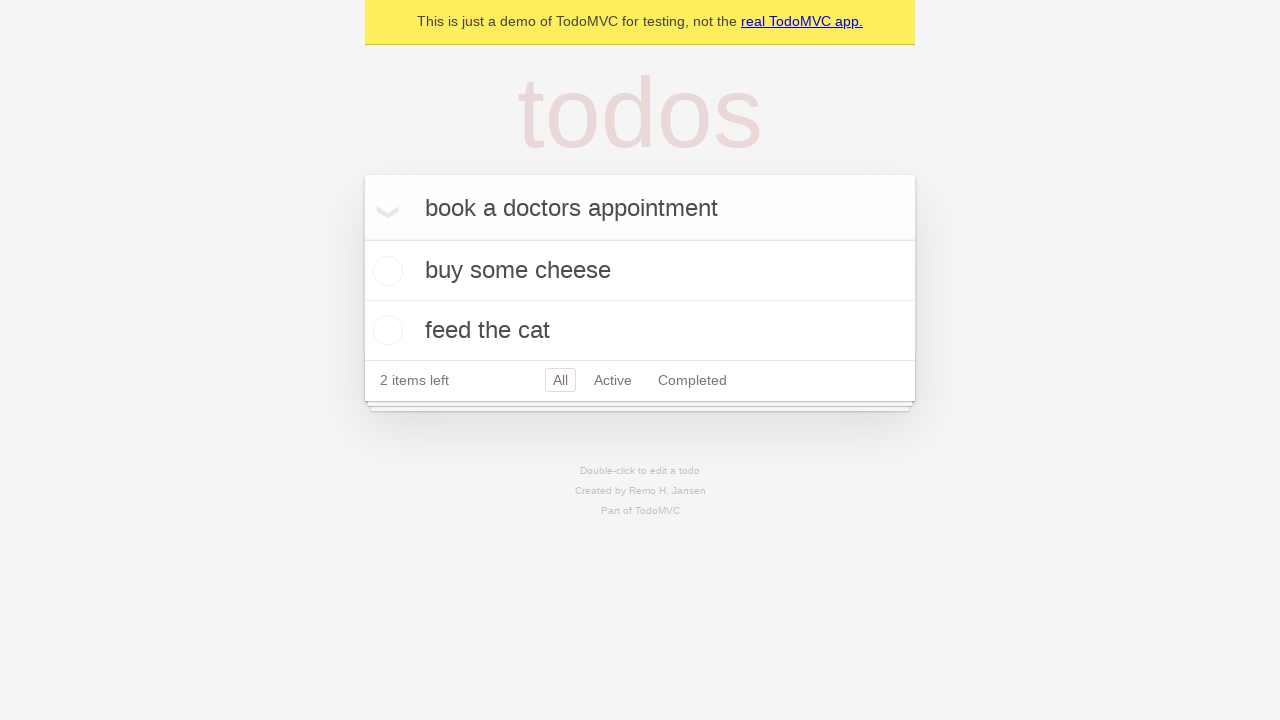

Pressed Enter to create todo 'book a doctors appointment' on internal:attr=[placeholder="What needs to be done?"i]
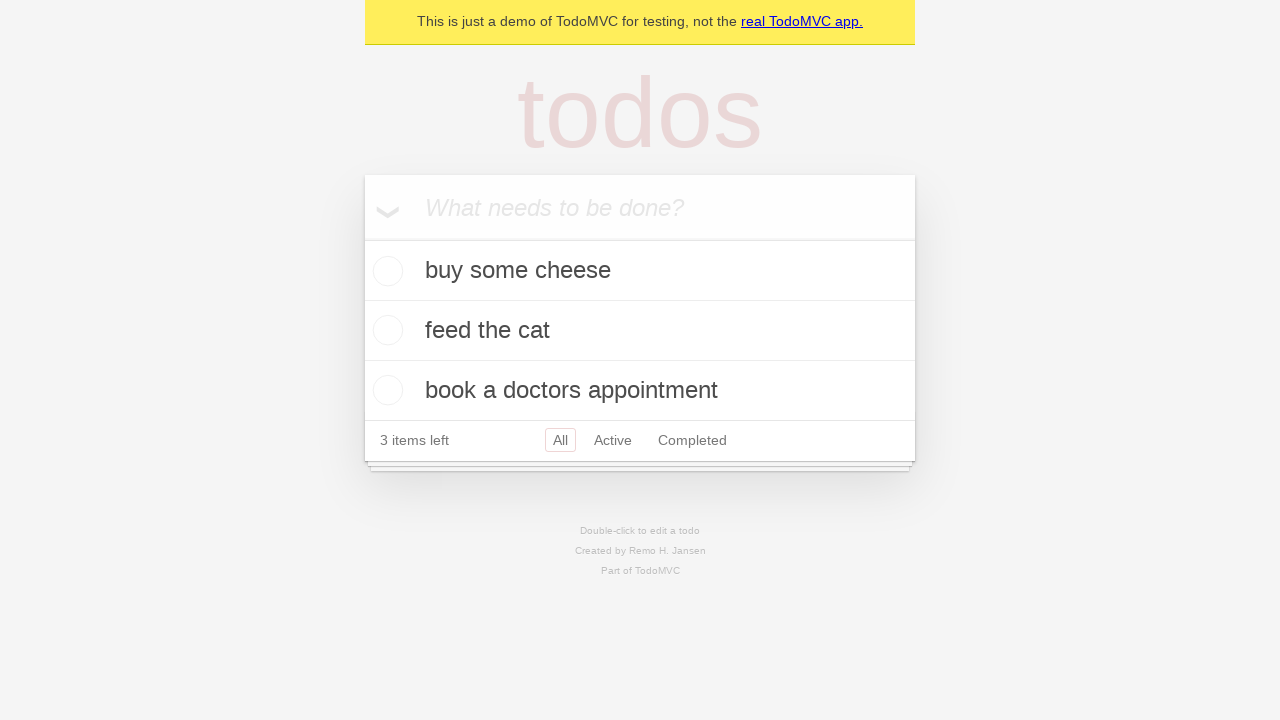

Waited for third todo item to be created
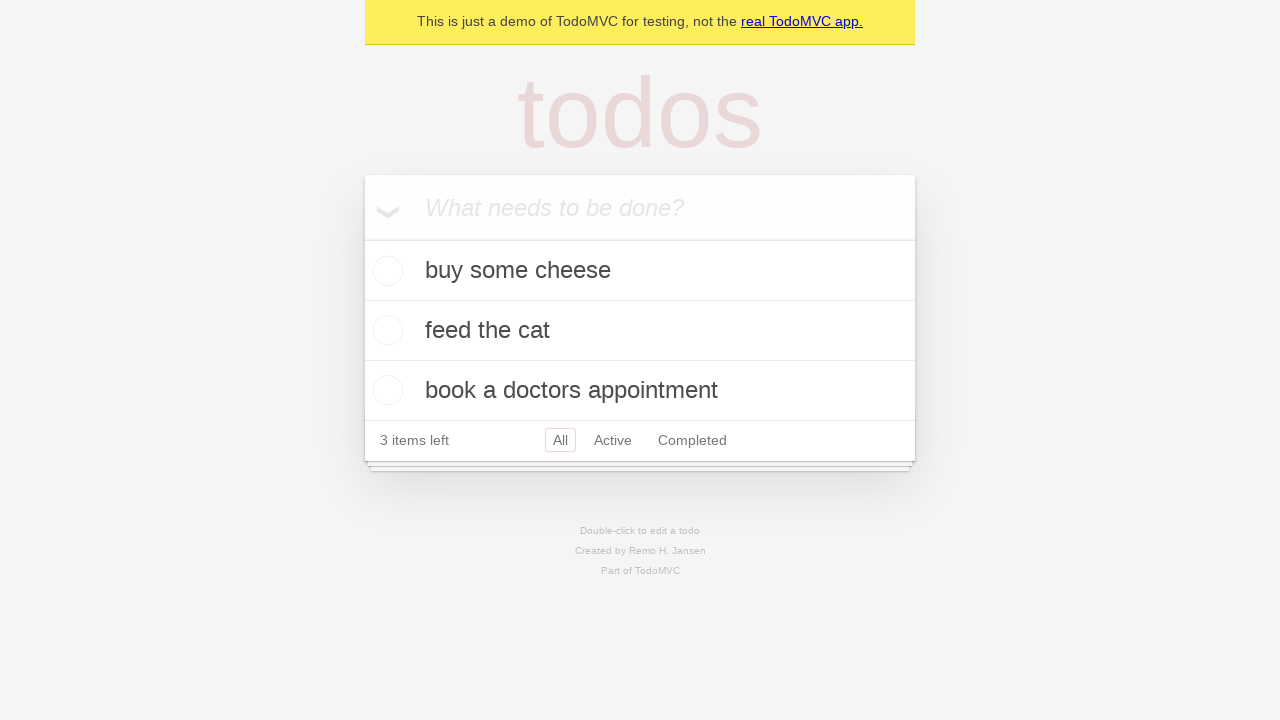

Checked the second todo item as completed at (385, 330) on [data-testid='todo-item'] >> nth=1 >> internal:role=checkbox
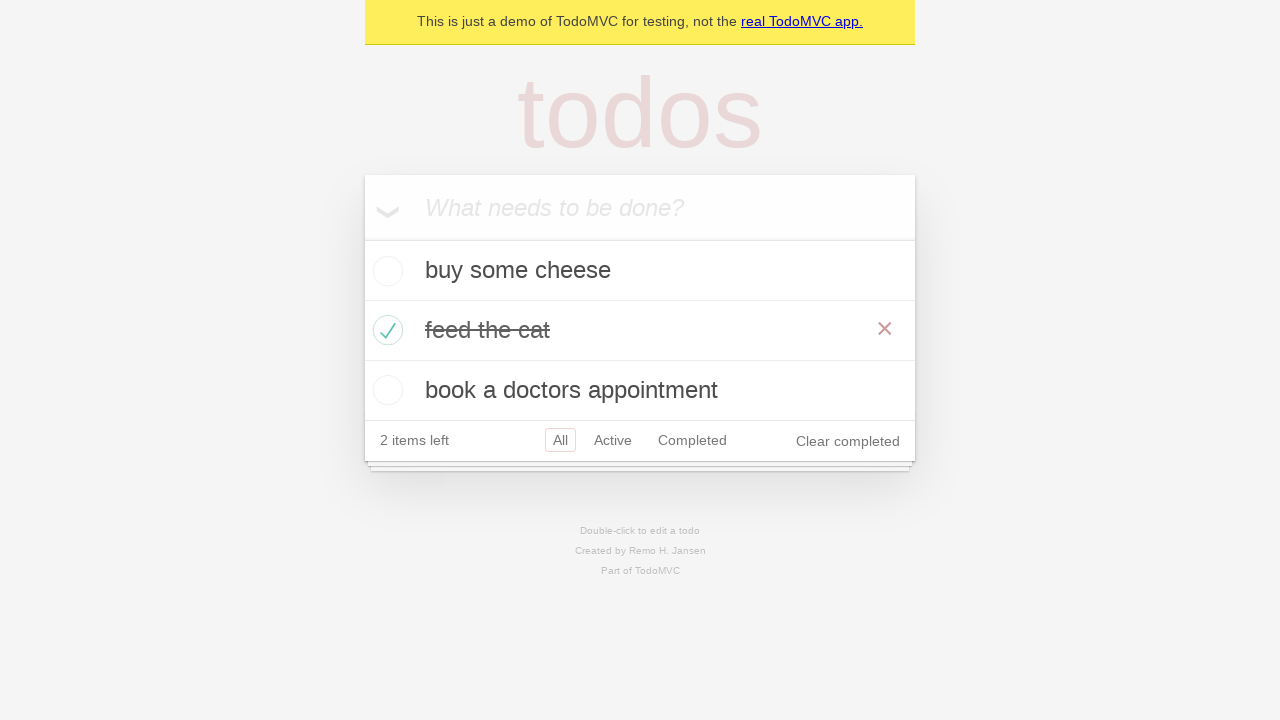

Clicked 'Clear completed' button to remove completed items at (848, 441) on internal:role=button[name="Clear completed"i]
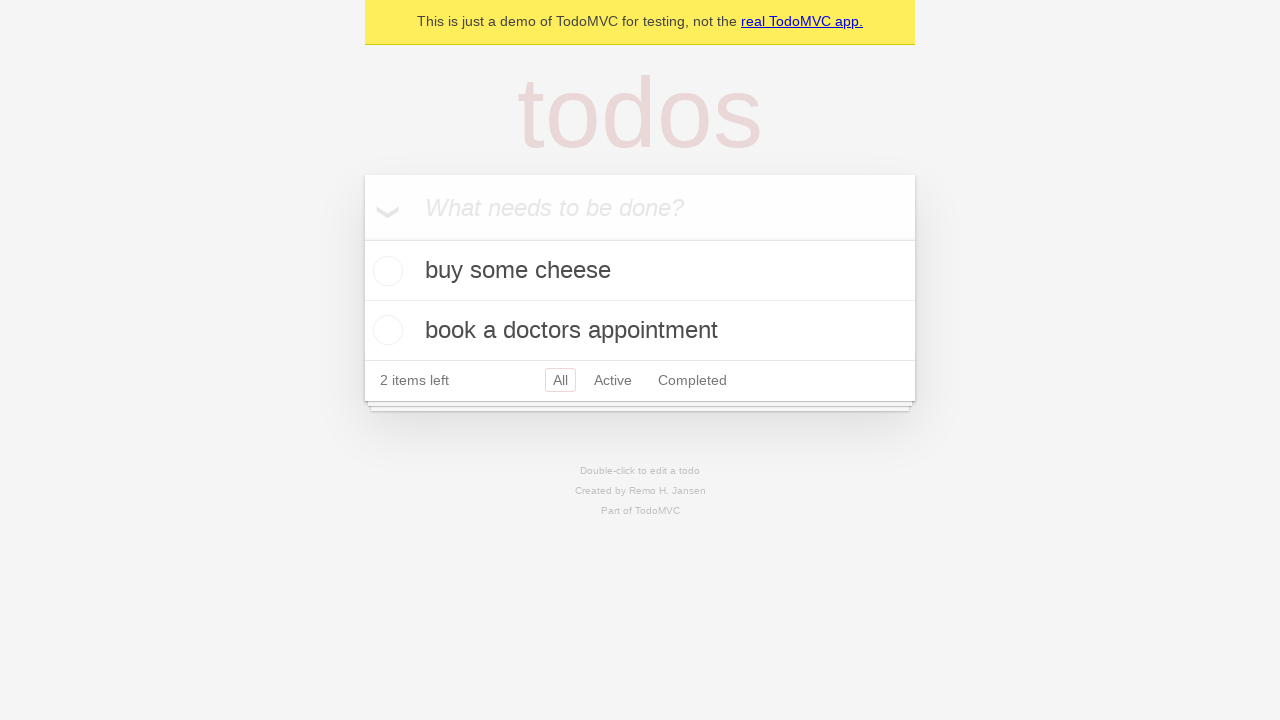

Waited for completed item to be removed from list
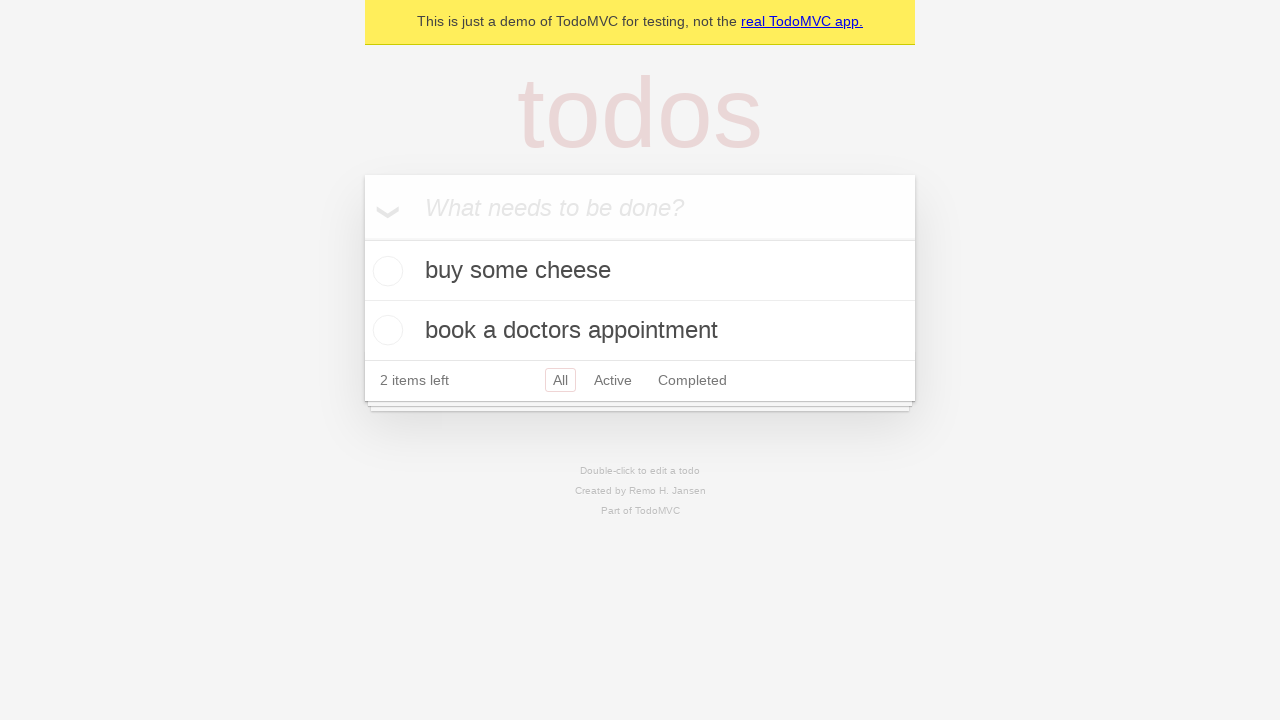

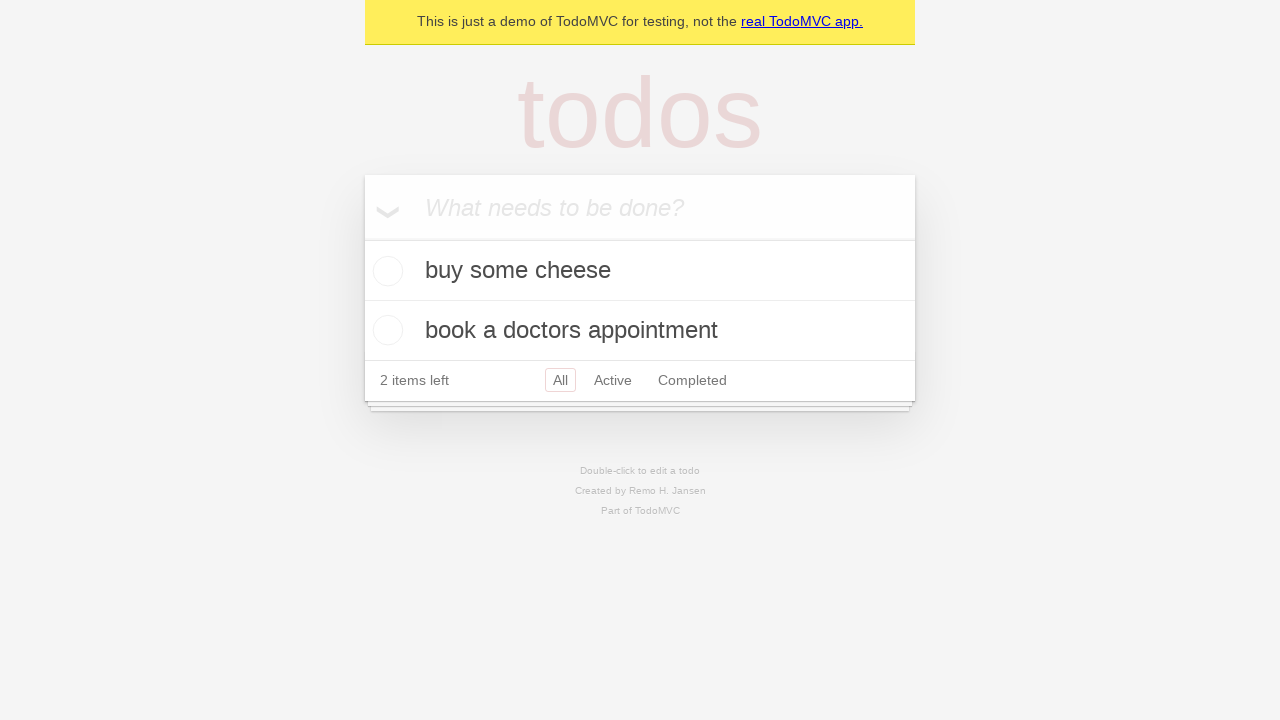